Navigates to a test page and clicks on a link to go to the basic test page

Starting URL: https://testeroprogramowania.github.io/selenium/

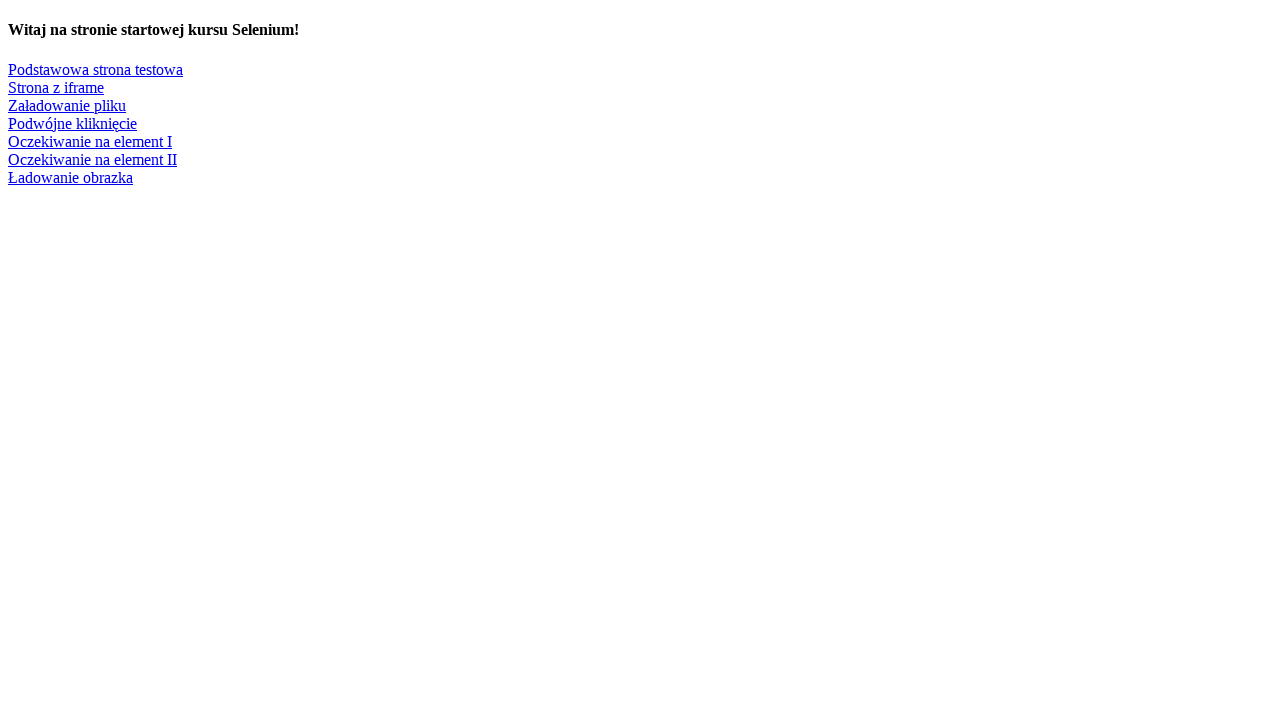

Clicked on 'Podstawowa strona testowa' link to navigate to basic test page at (96, 69) on text='Podstawowa strona testowa'
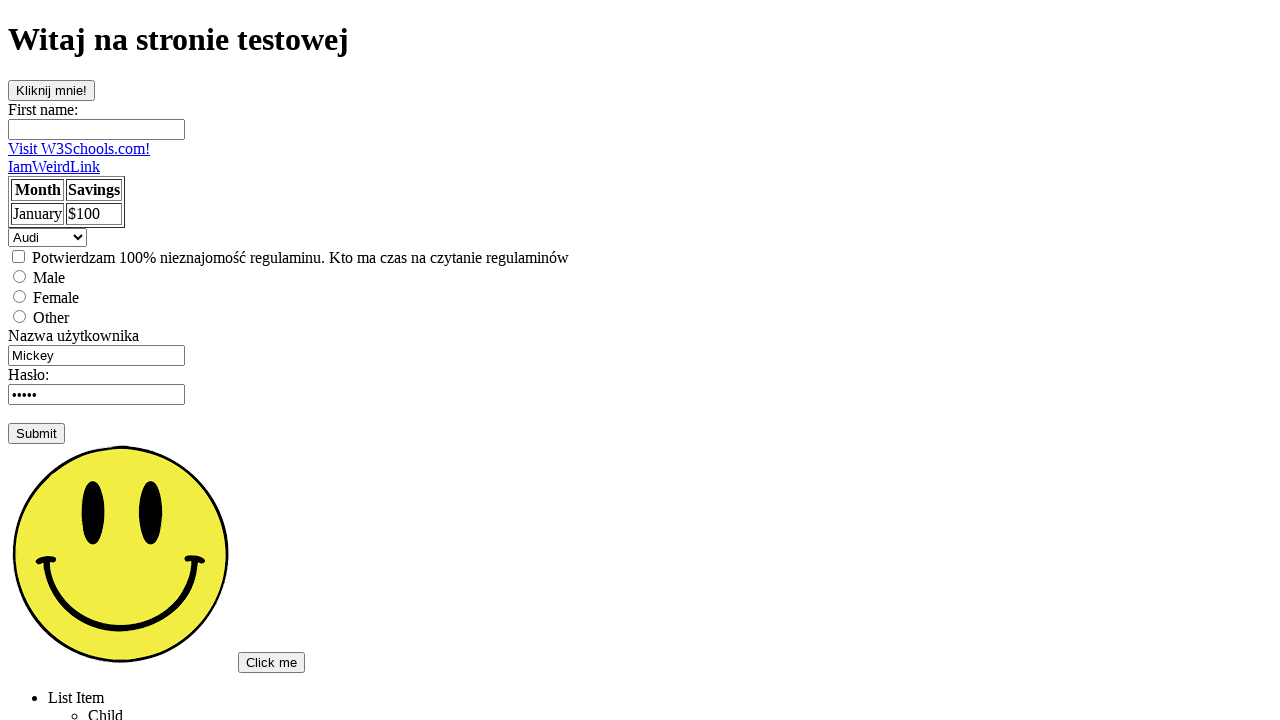

Waited for page to load - network idle state reached
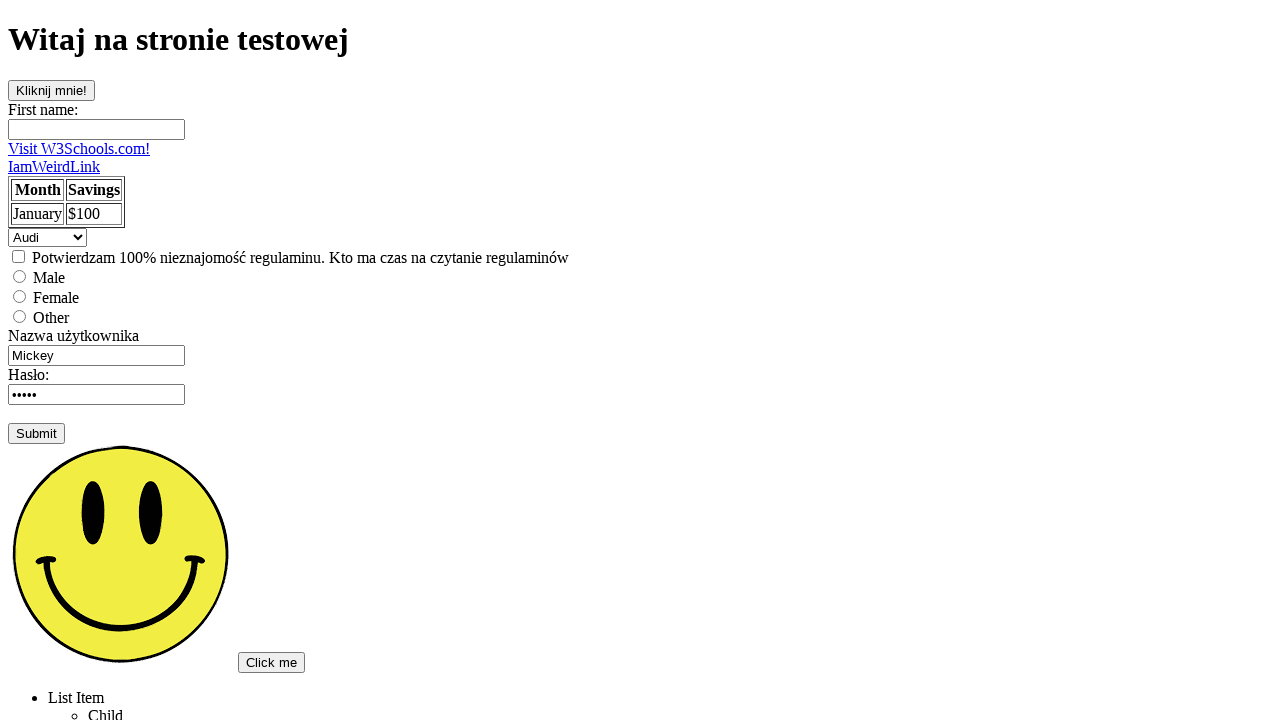

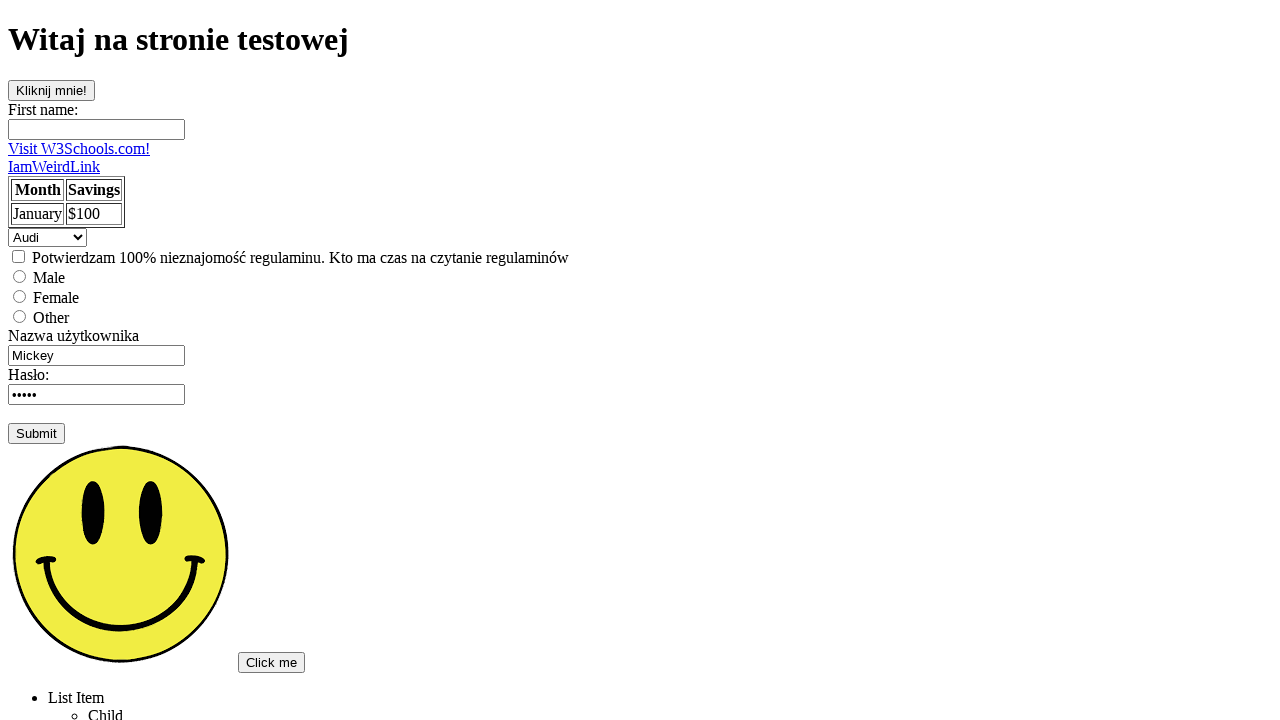